Tests jQuery UI custom dropdown by clicking to open it and selecting a specific value ("19") from the dropdown menu

Starting URL: http://jqueryui.com/resources/demos/selectmenu/default.html

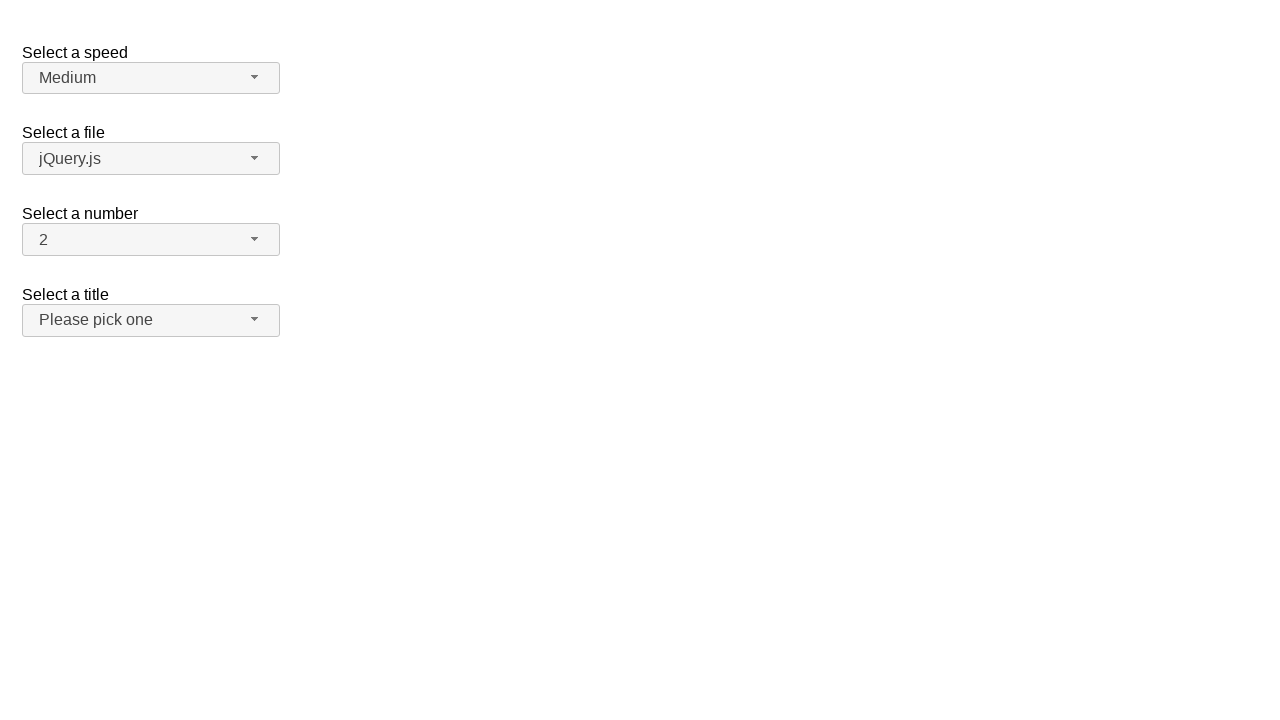

Clicked jQuery dropdown button to open menu at (151, 240) on #number-button
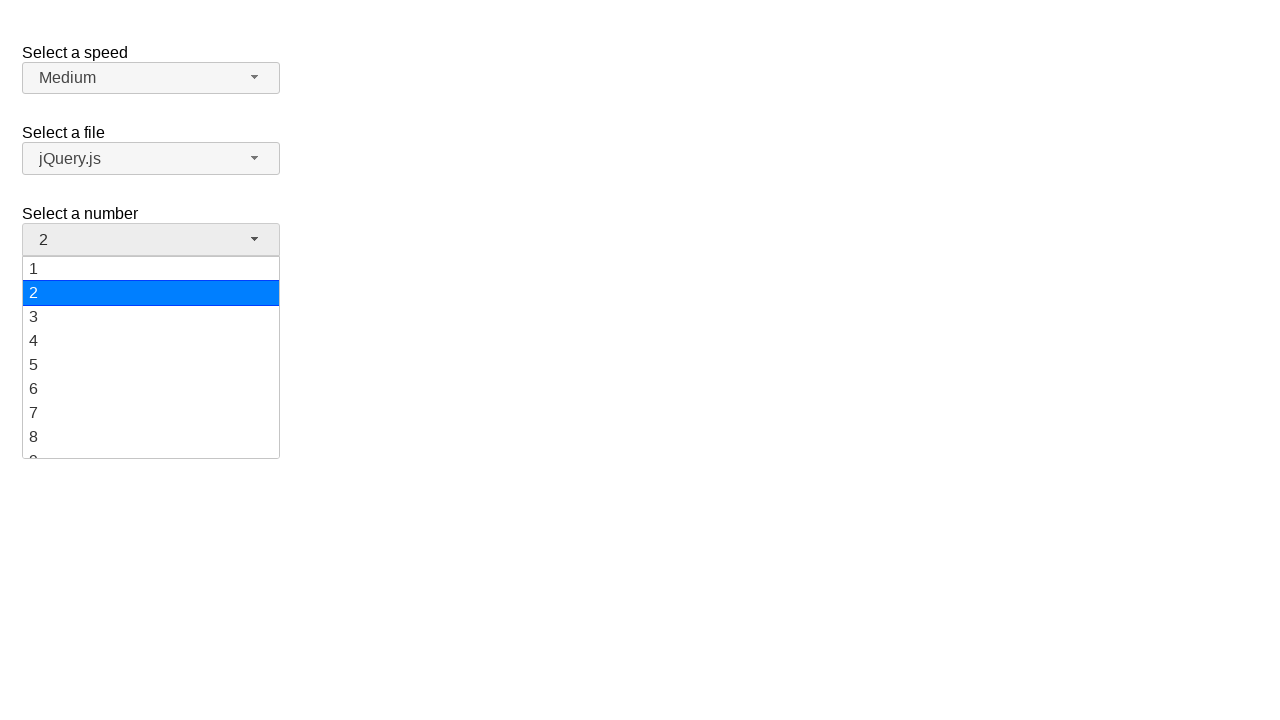

Dropdown menu items loaded and became visible
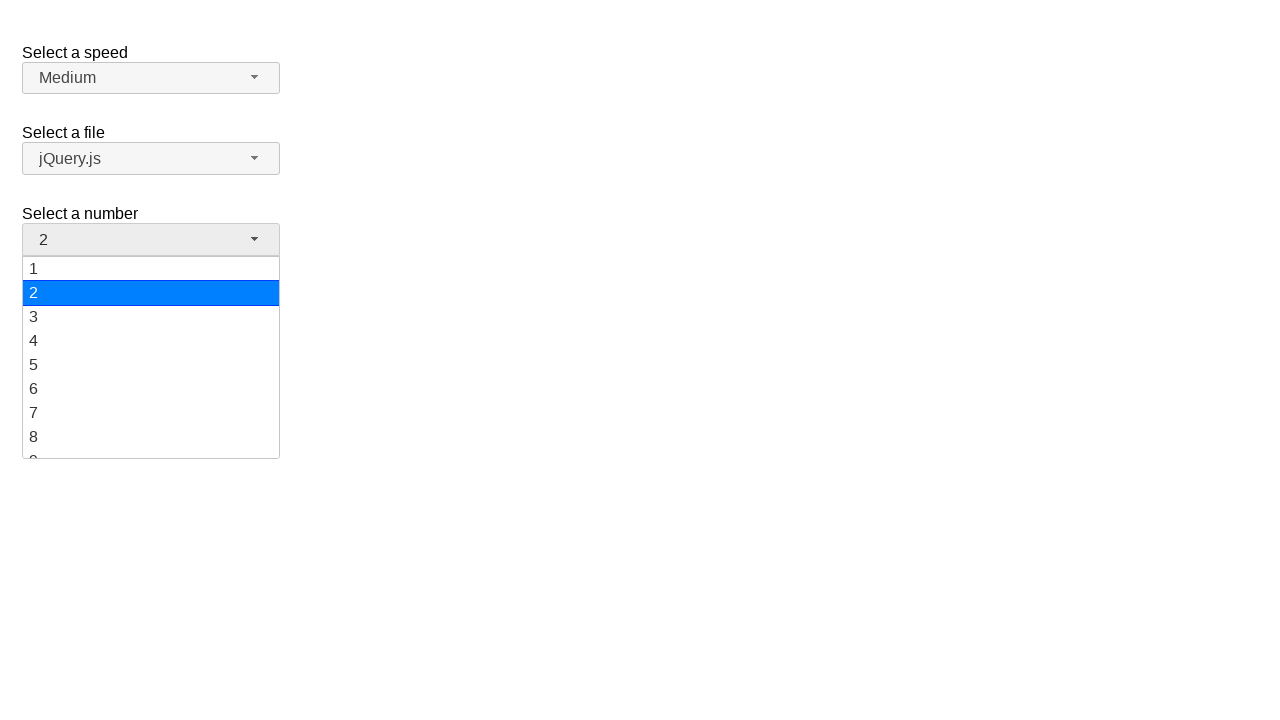

Selected value '19' from the dropdown menu at (151, 445) on #number-menu li:has-text('19')
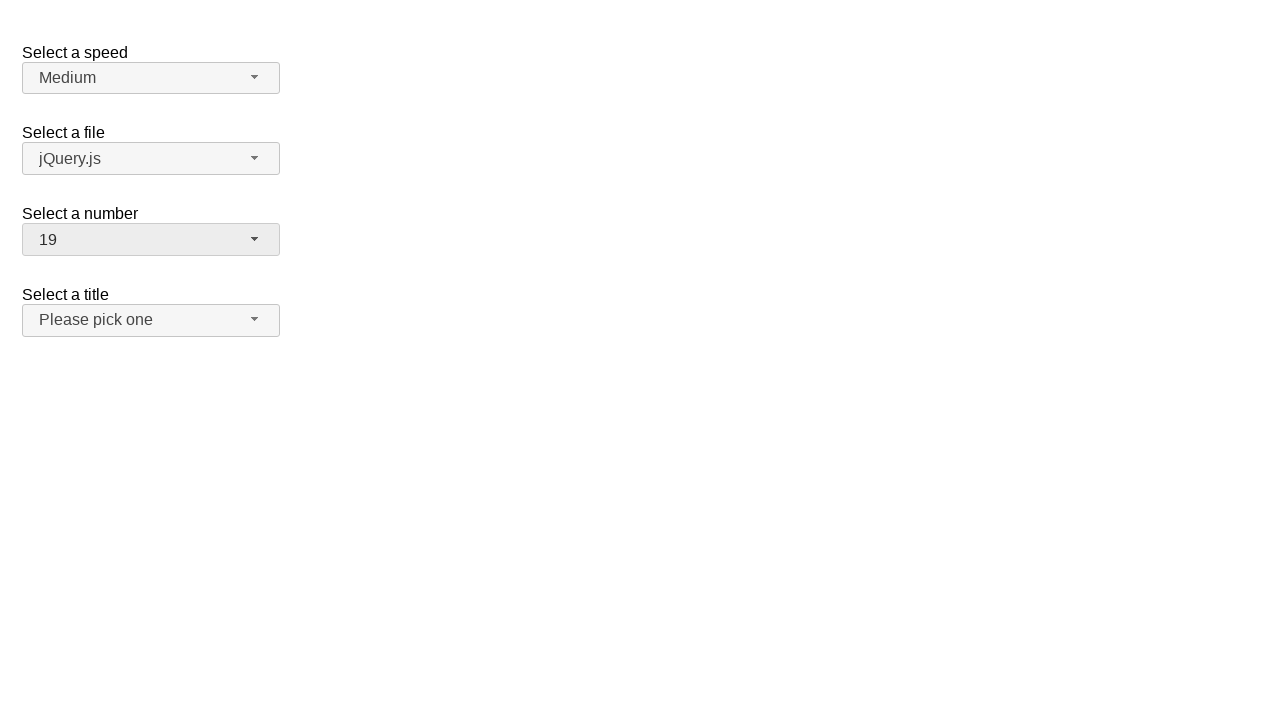

Verified that '19' was selected in the dropdown
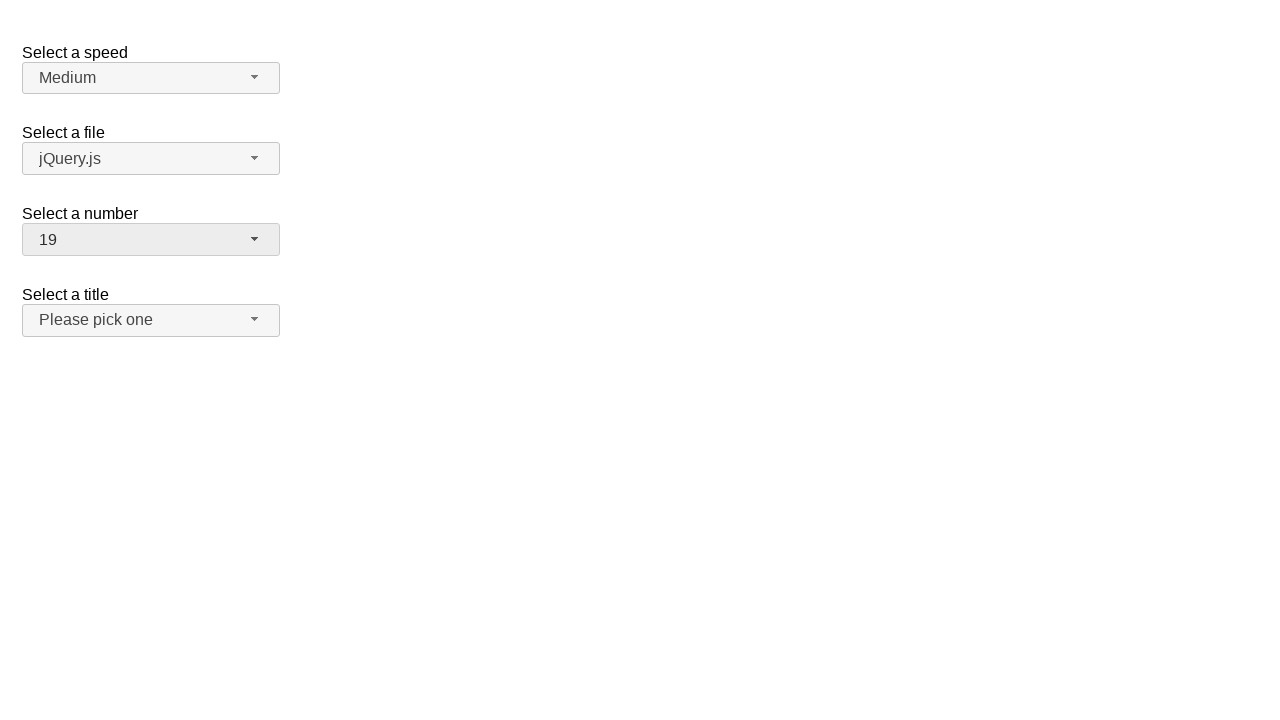

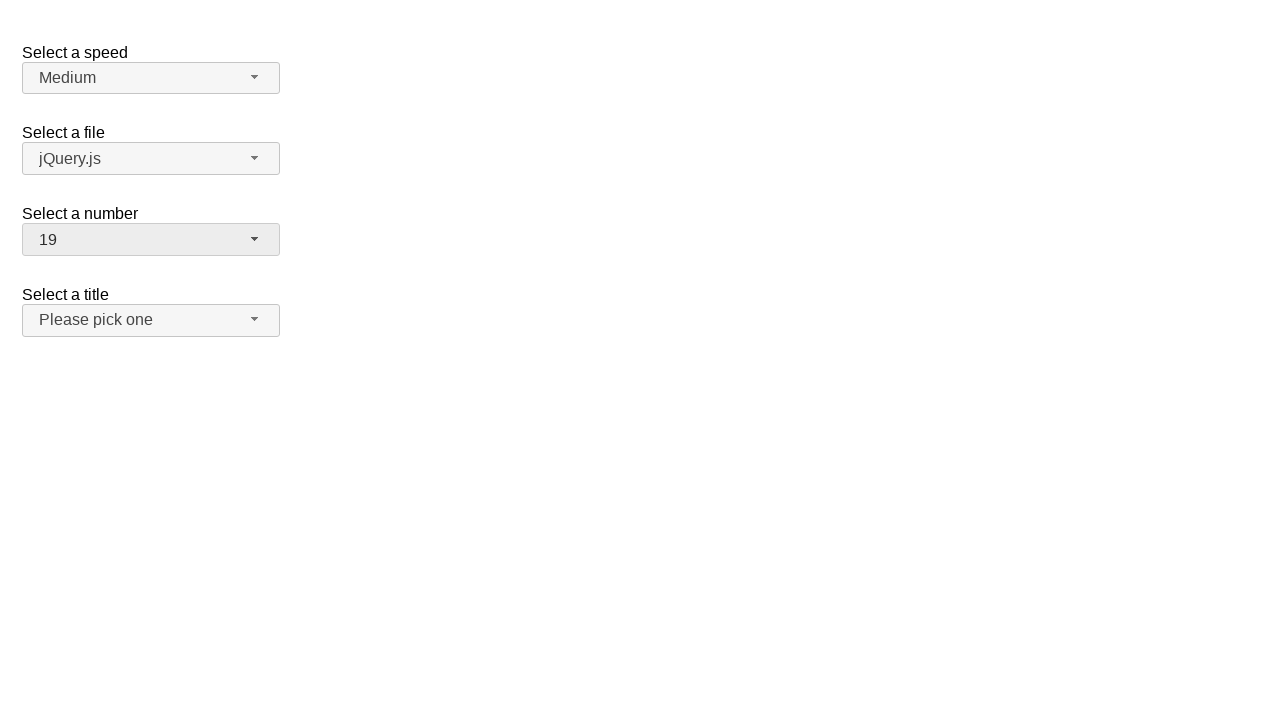